Tests iframe interaction by hovering over a menu, navigating to Frames page, switching to an iframe, and entering text into an input field

Starting URL: https://demo.automationtesting.in/Datepicker.html

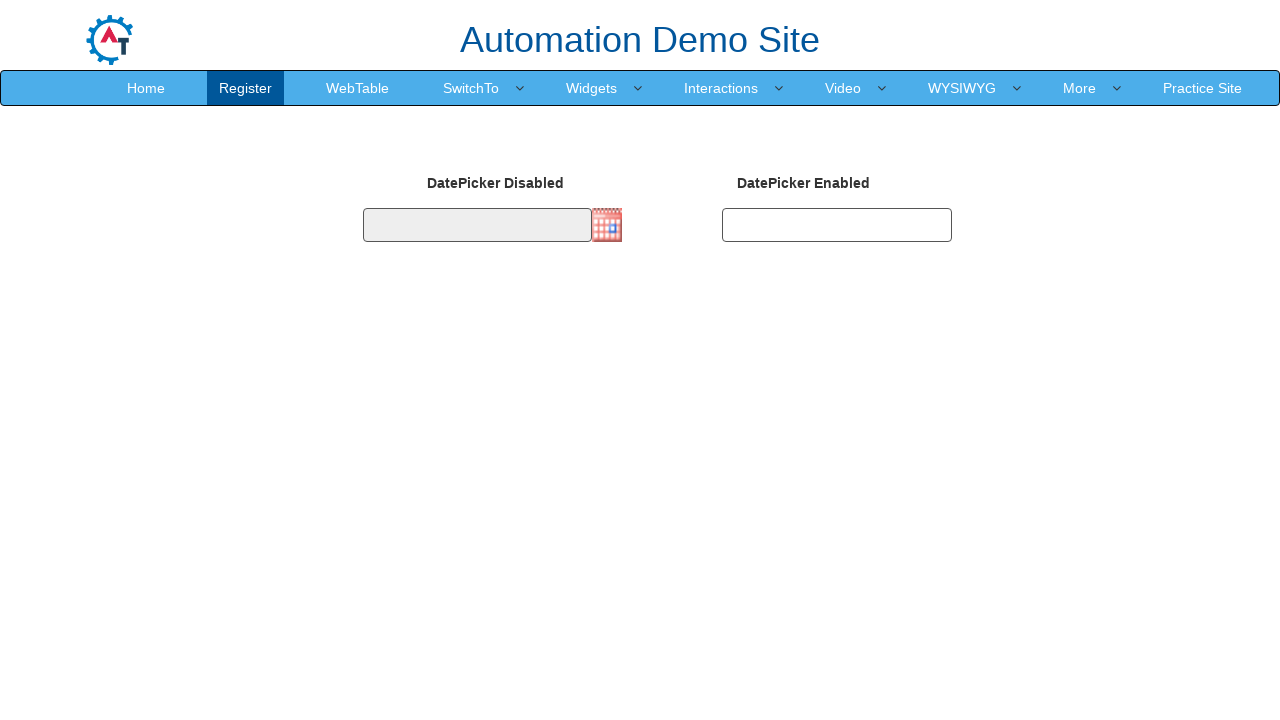

Hovered over SwitchTo menu element at (471, 88) on xpath=//a[normalize-space()='SwitchTo']
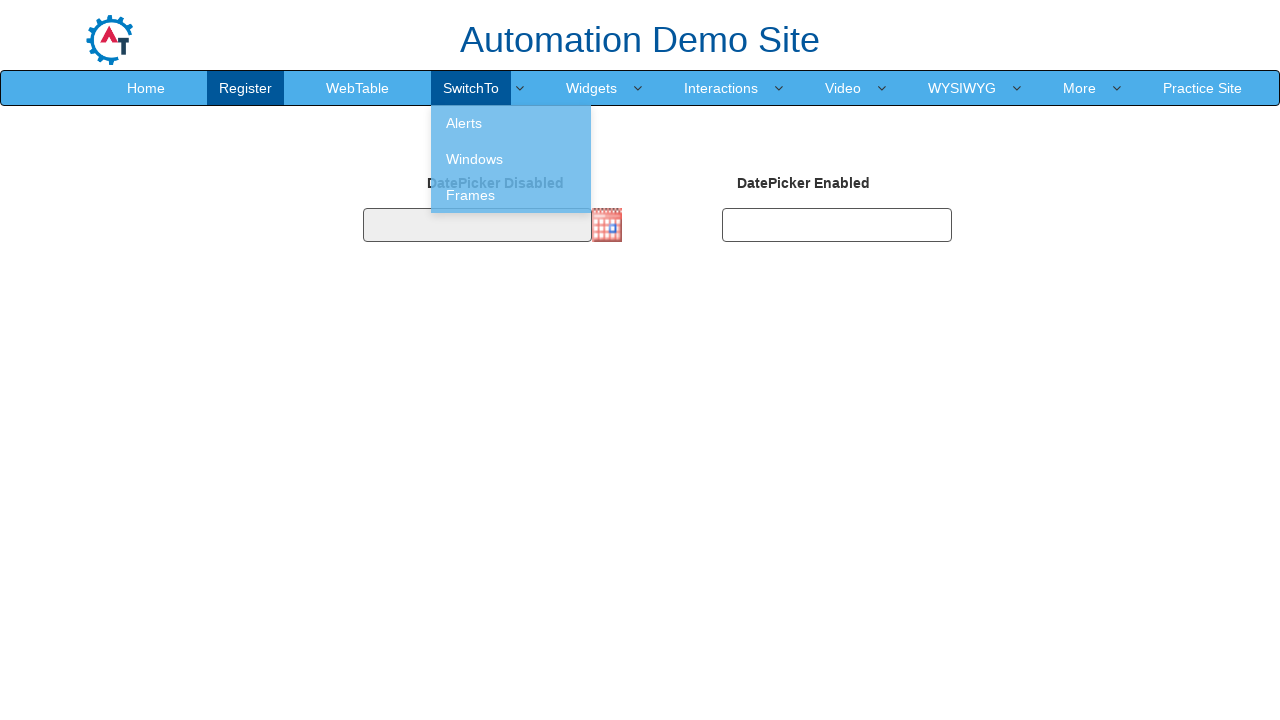

Clicked on Frames link in dropdown menu at (511, 195) on xpath=//a[normalize-space()='Frames']
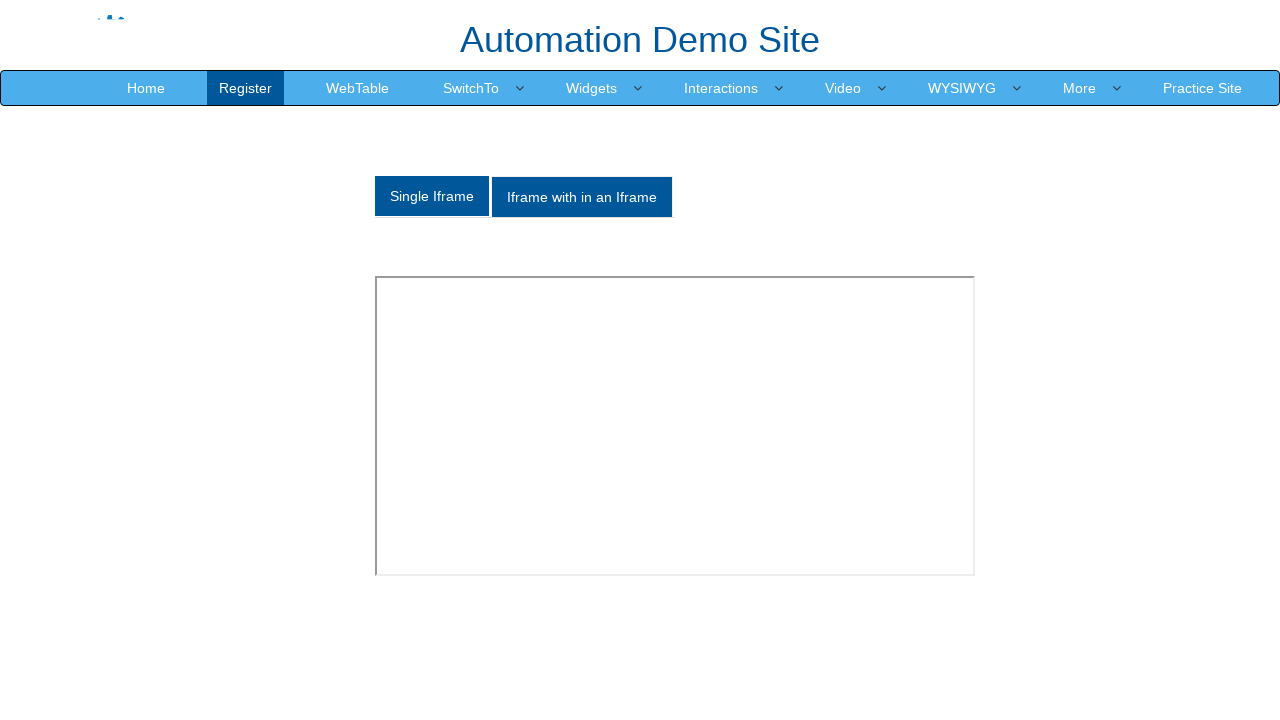

Waited for iframe#singleframe to load
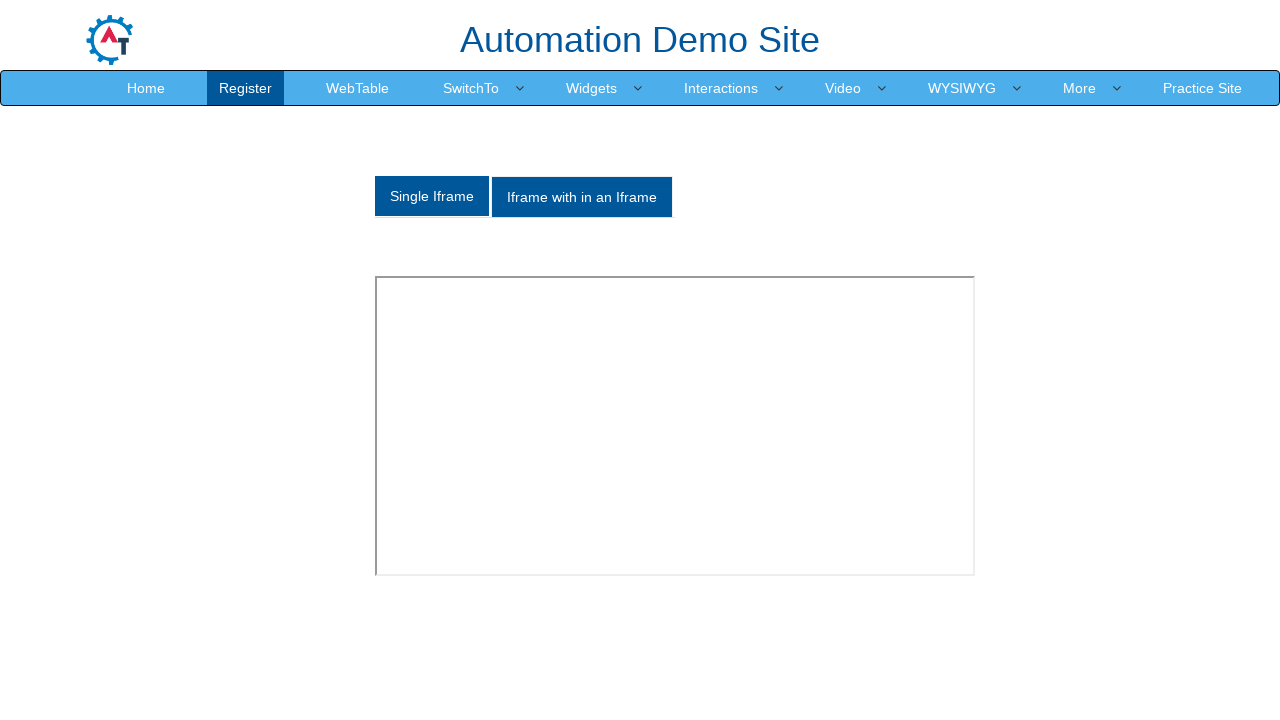

Located iframe#singleframe
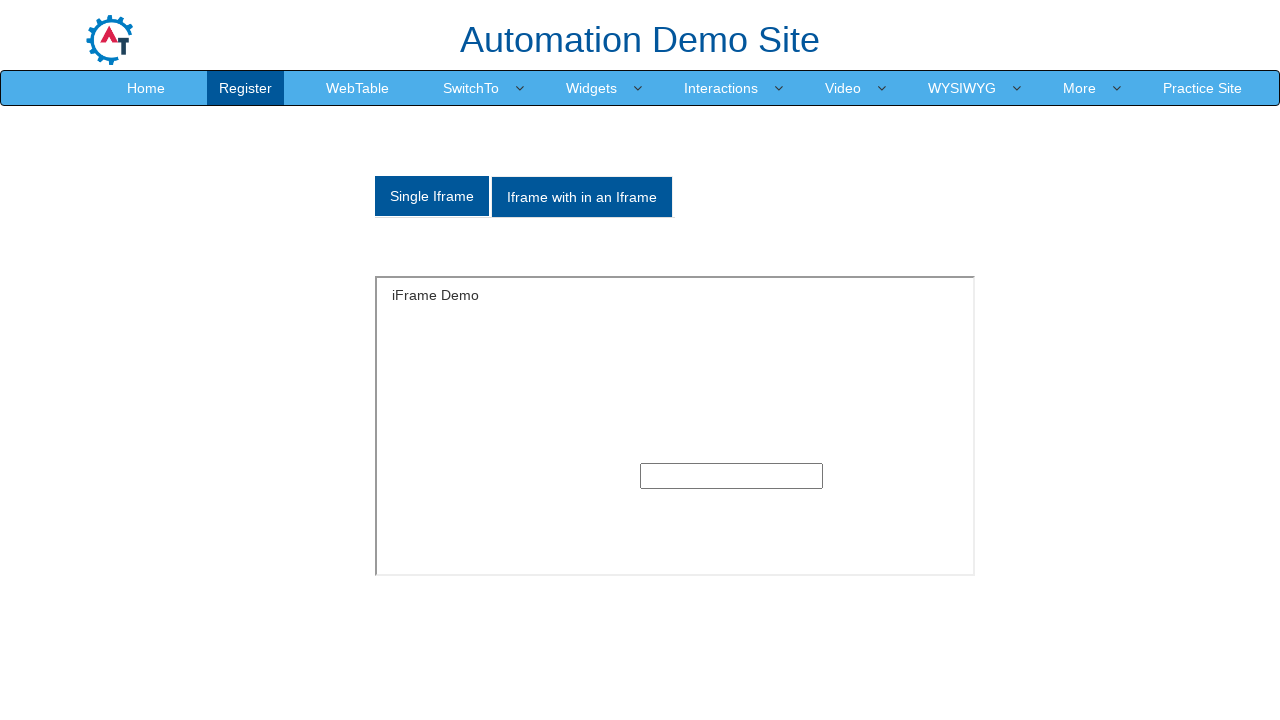

Cleared text input field inside iframe on iframe#singleframe >> internal:control=enter-frame >> input[type='text']
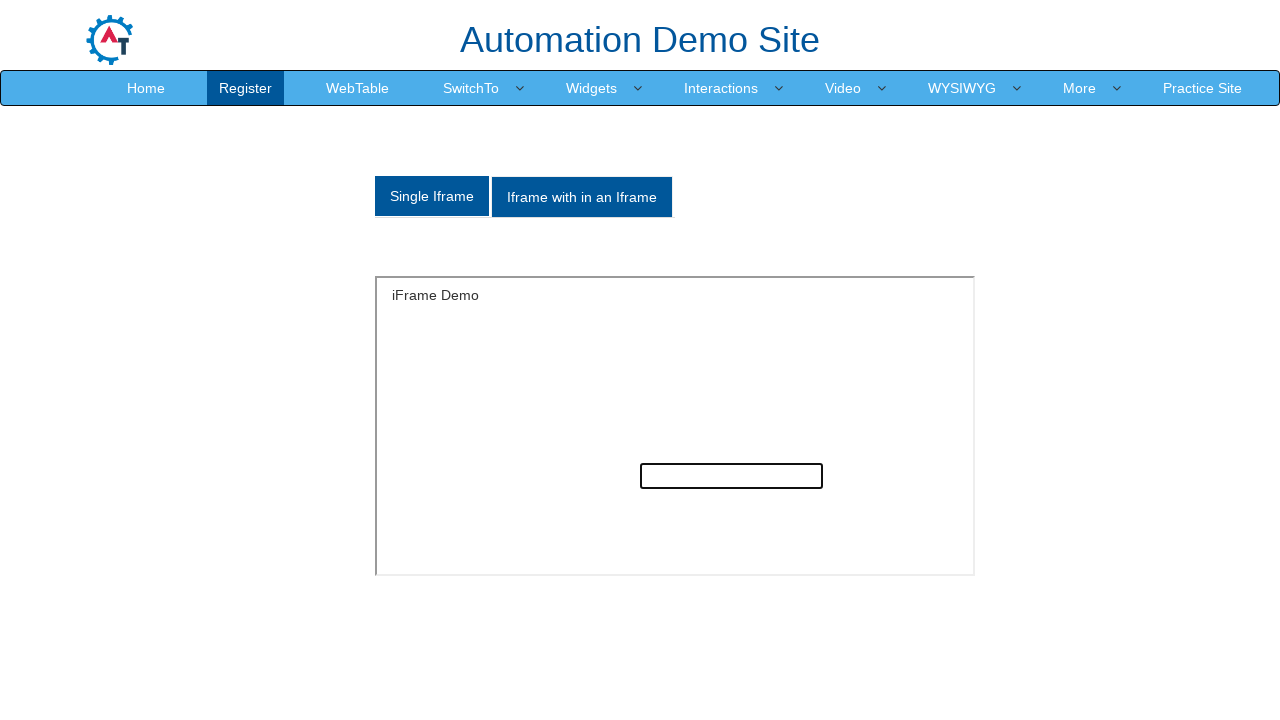

Filled text input field with 'this is the first cycle' inside iframe on iframe#singleframe >> internal:control=enter-frame >> input[type='text']
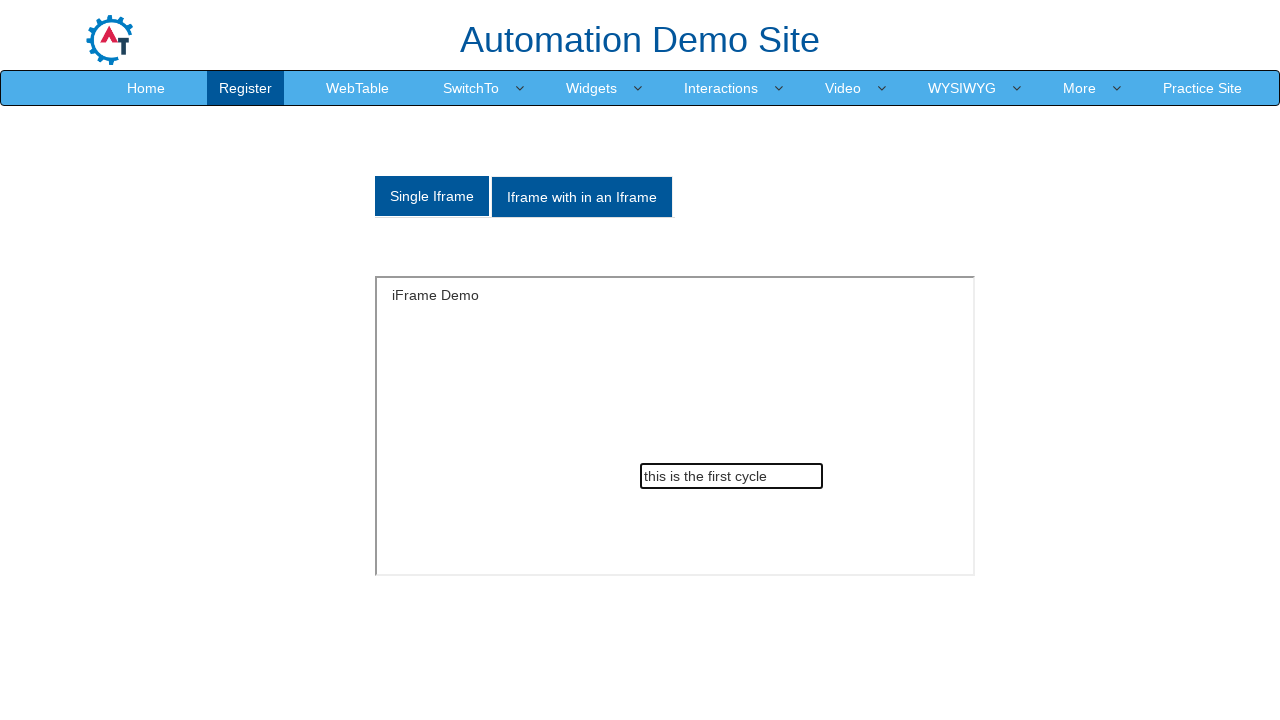

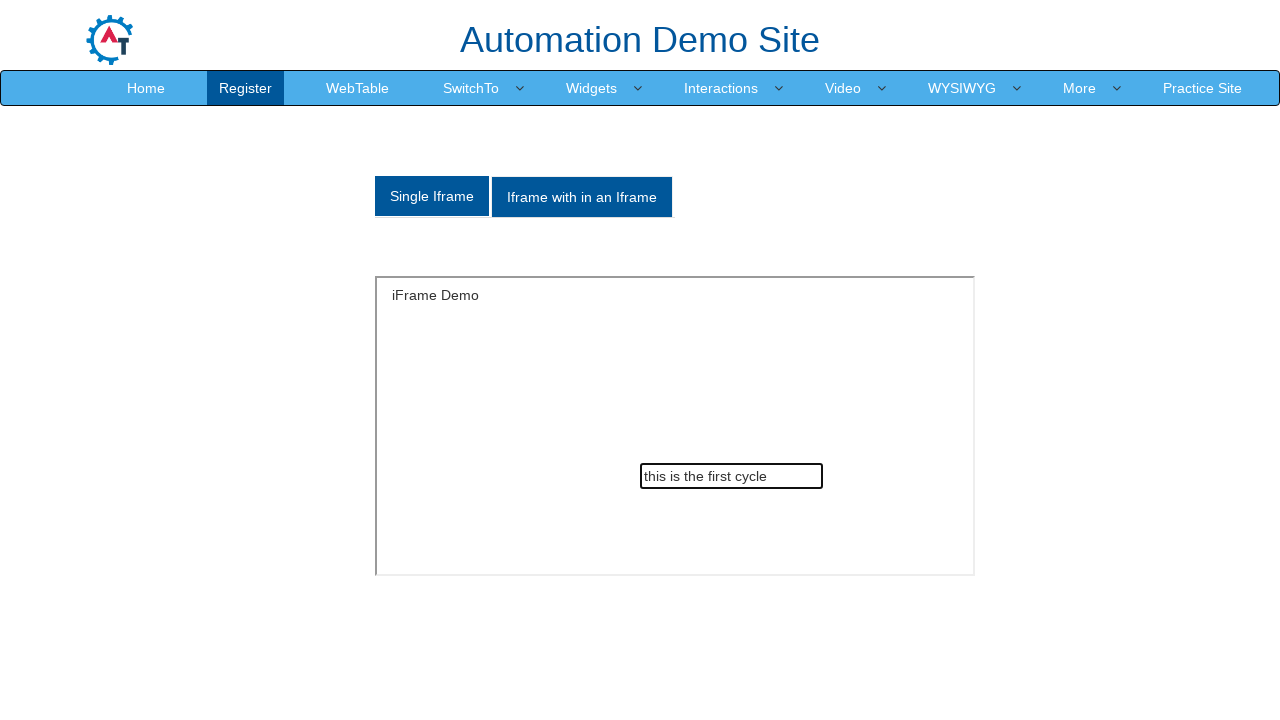